Tests that hovering over a button displays the correct tooltip with the text "You hovered over the Button"

Starting URL: https://demoqa.com/tool-tips

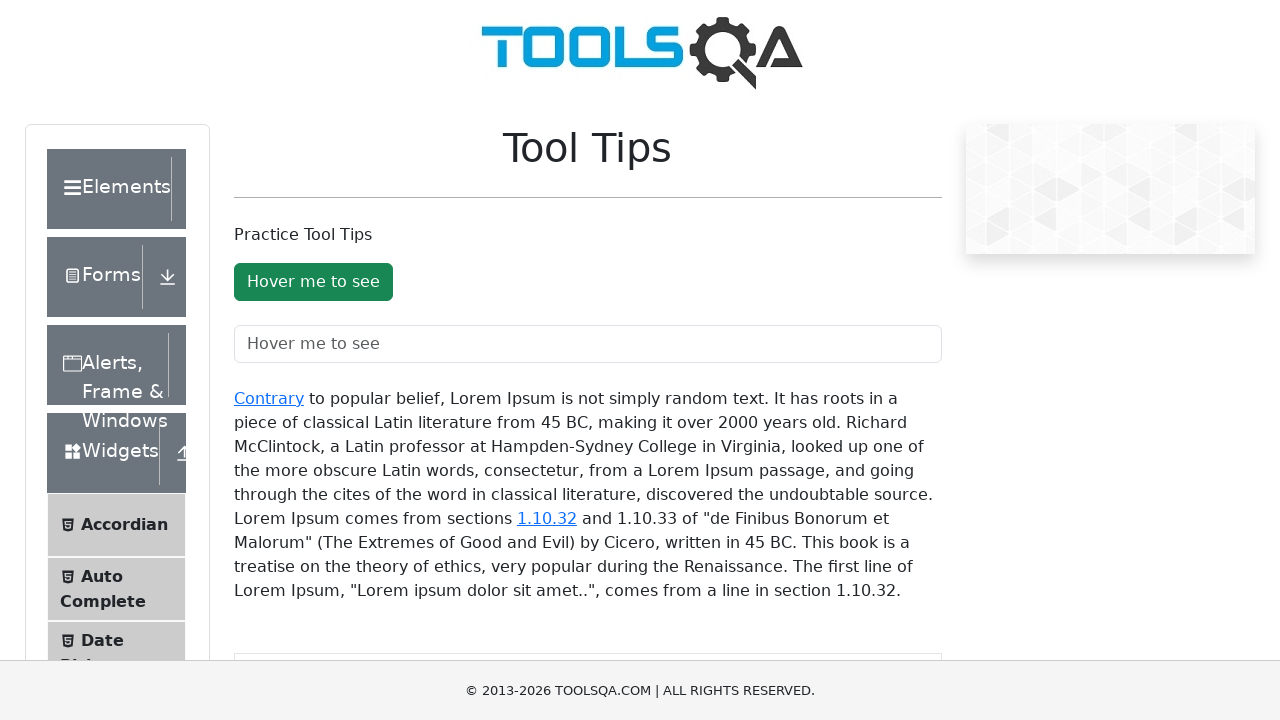

Waited for button to be visible
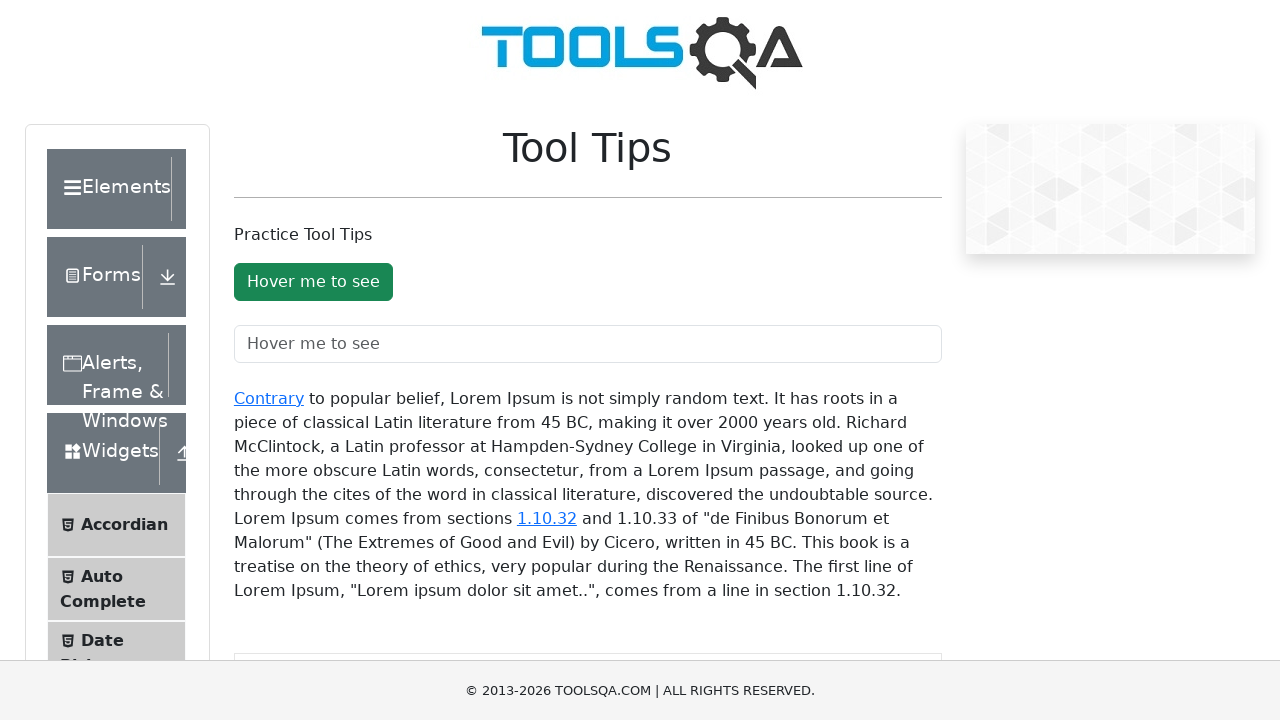

Hovered over the button at (313, 282) on #toolTipButton
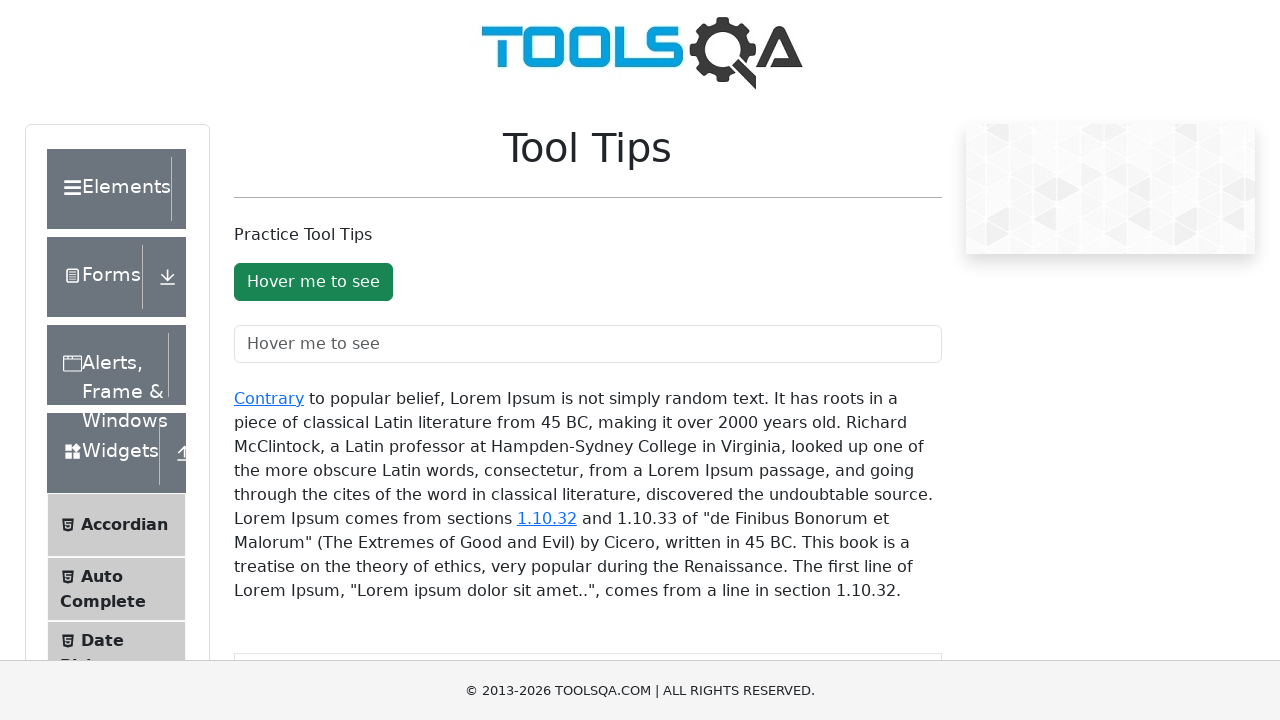

Tooltip appeared after hovering
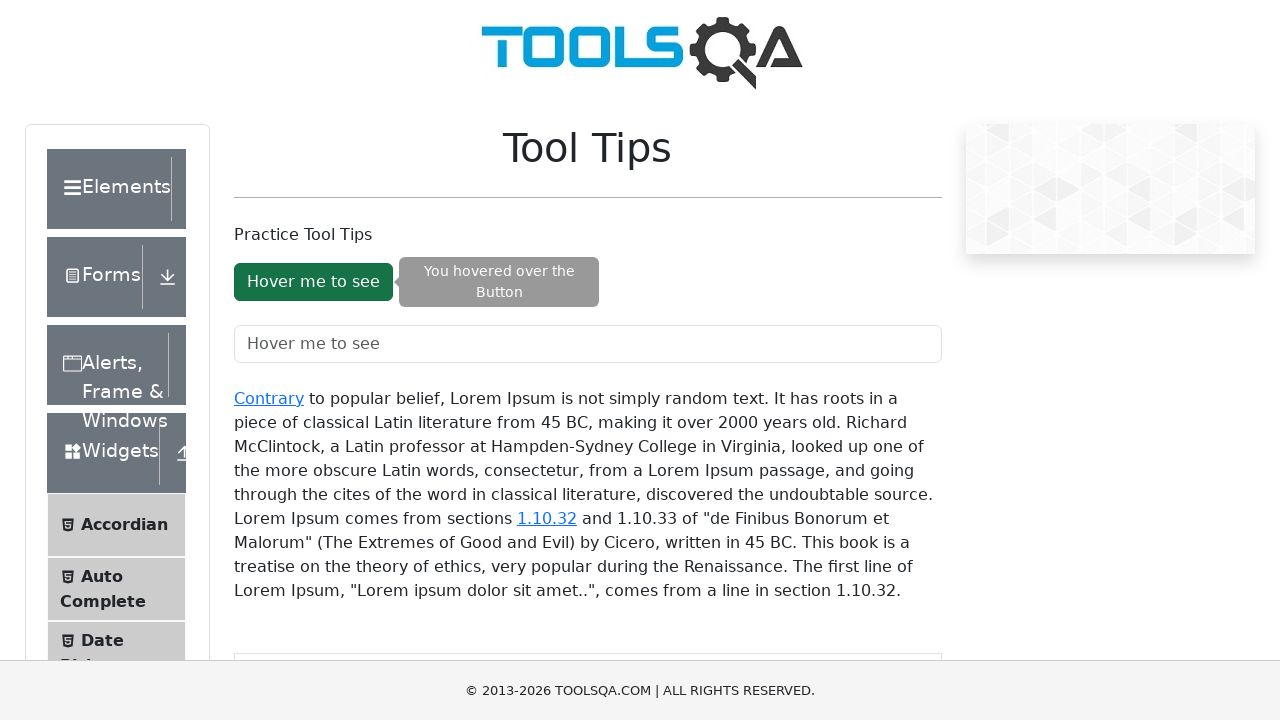

Verified tooltip is visible
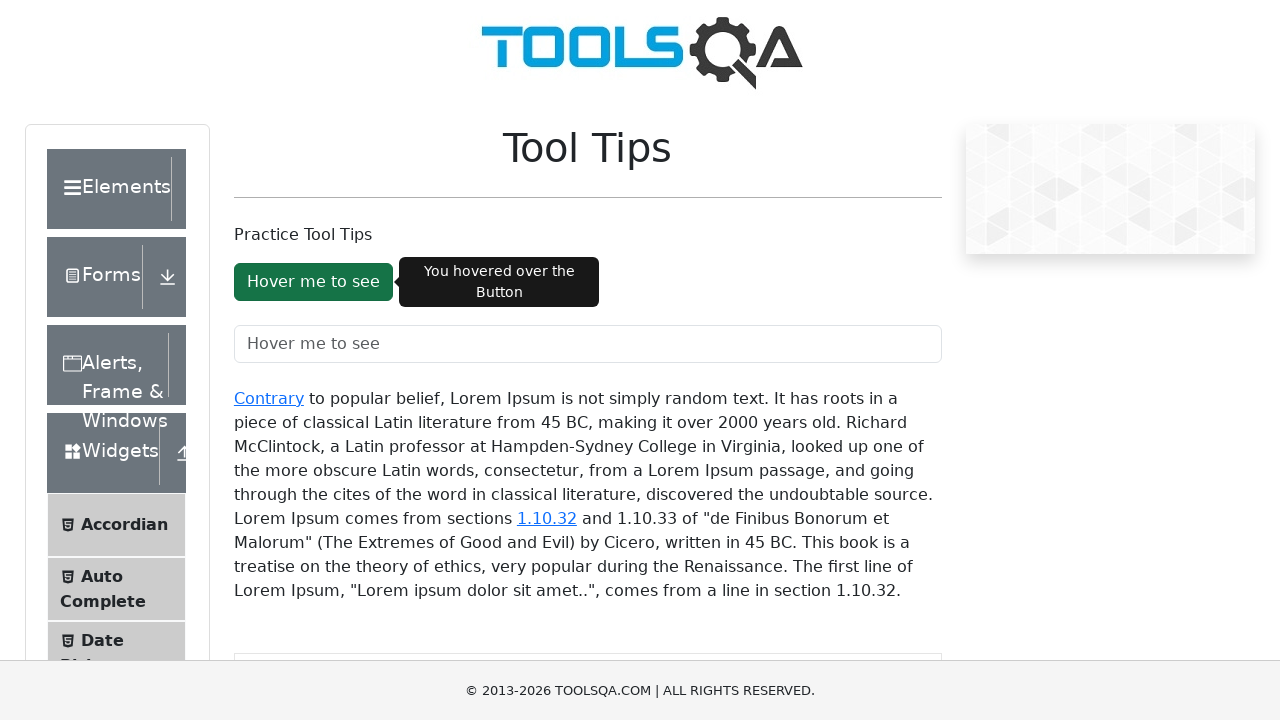

Verified tooltip text matches 'You hovered over the Button'
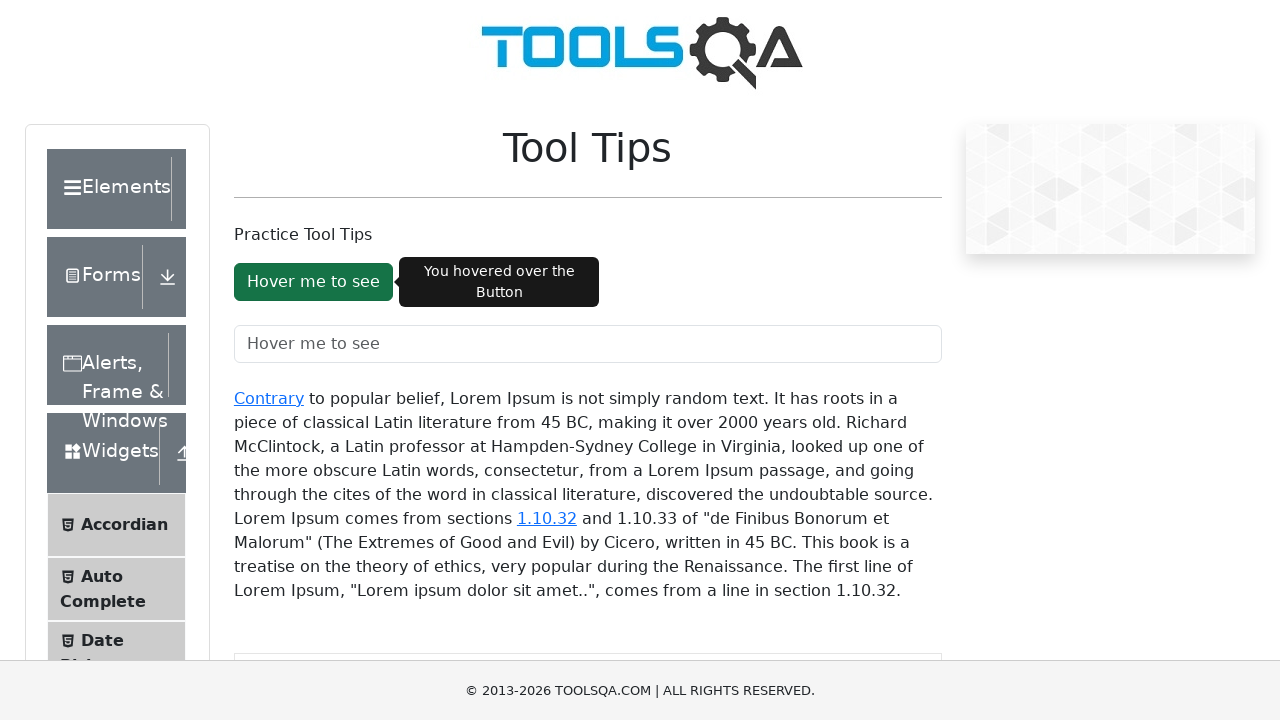

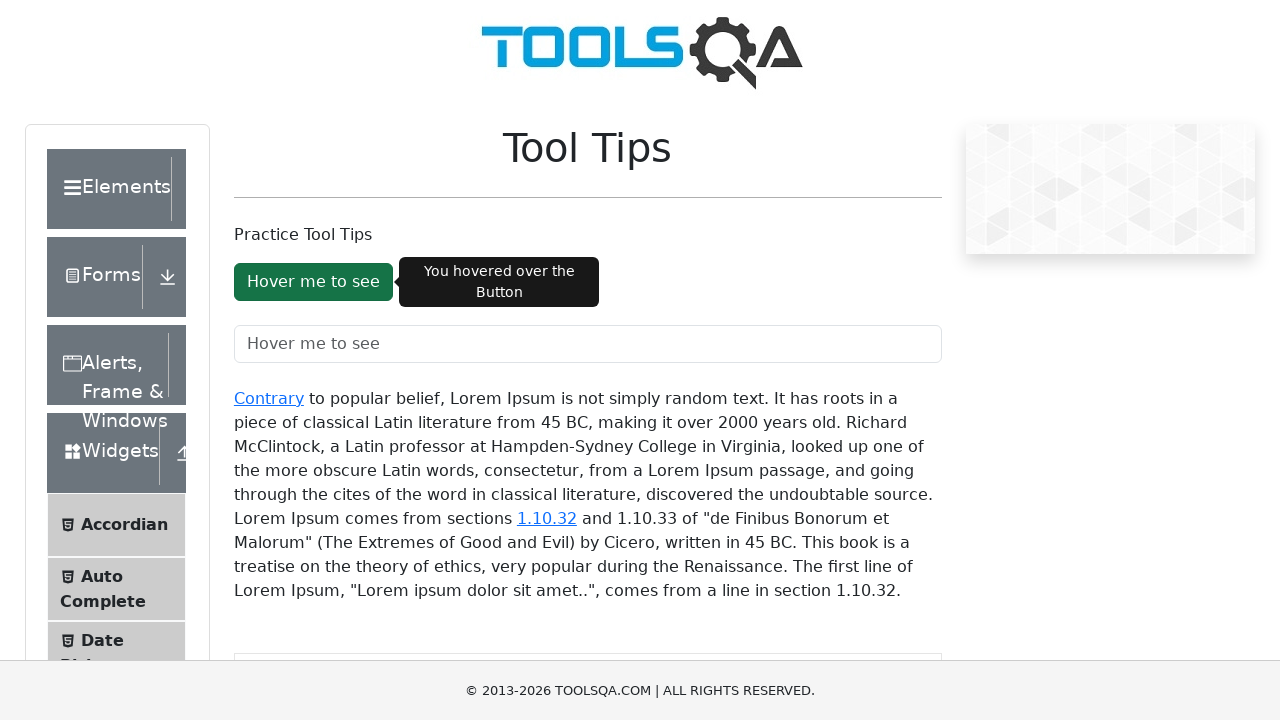